Tests handling of JavaScript confirm dialogs by clicking a button that triggers a confirm dialog and dismissing it

Starting URL: https://the-internet.herokuapp.com/javascript_alerts

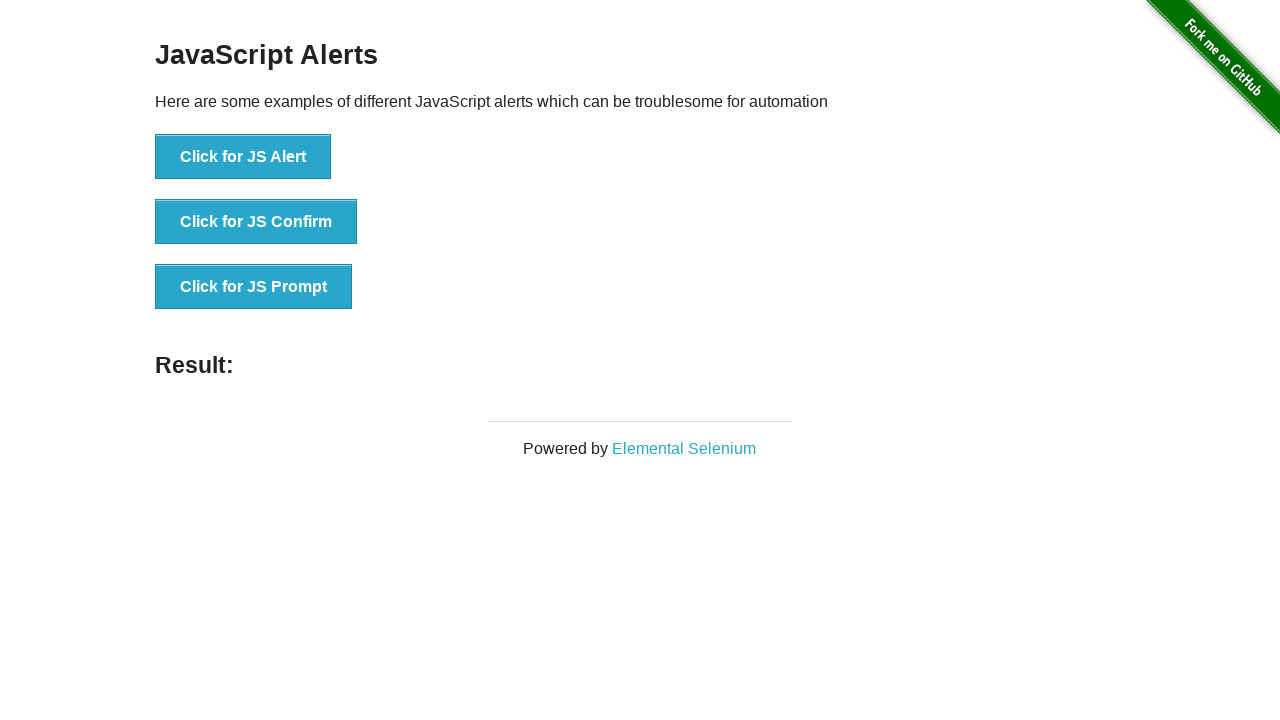

Set up dialog handler to dismiss confirm dialogs
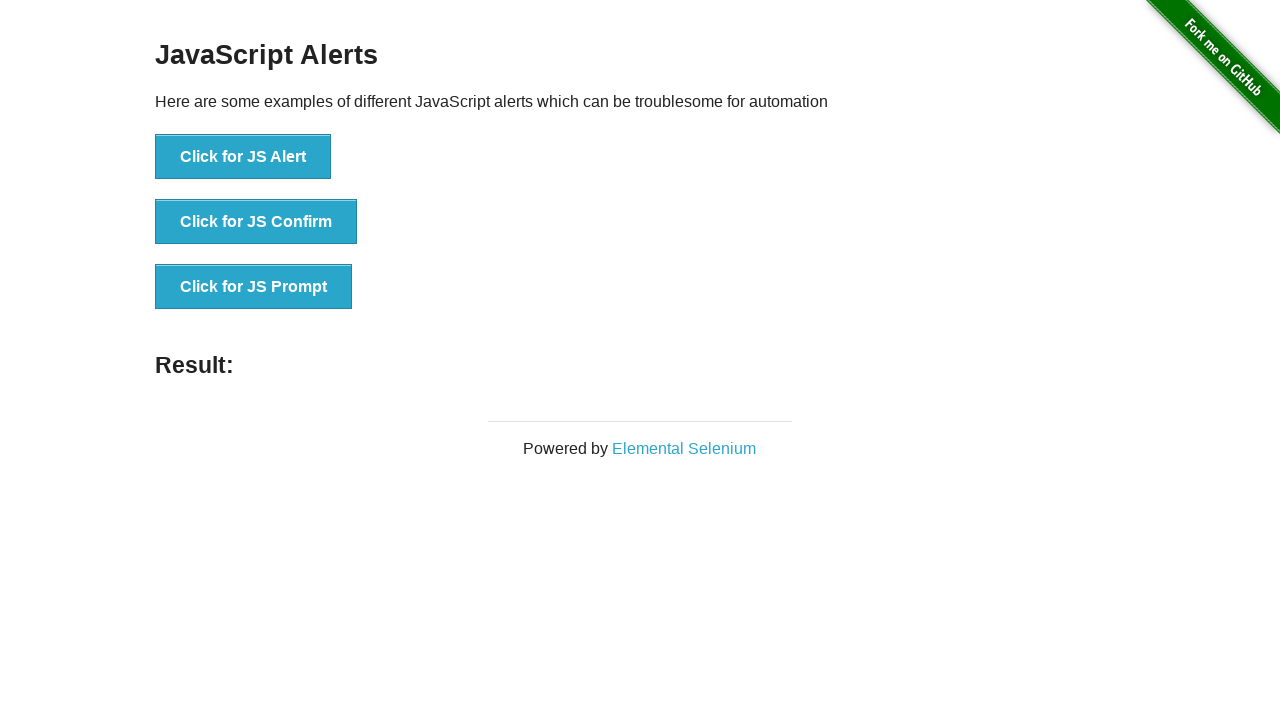

Clicked button to trigger JS Confirm dialog at (256, 222) on xpath=//button[text()='Click for JS Confirm']
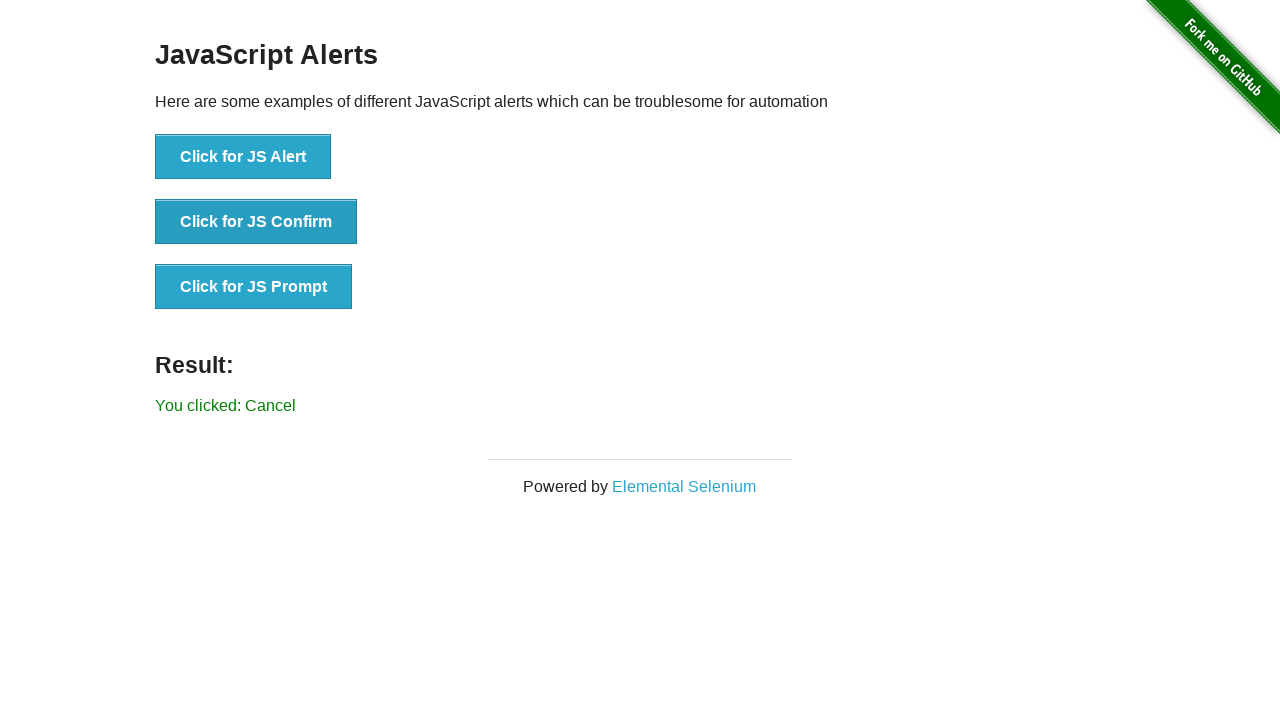

Waited for result element to appear after dismissing confirm dialog
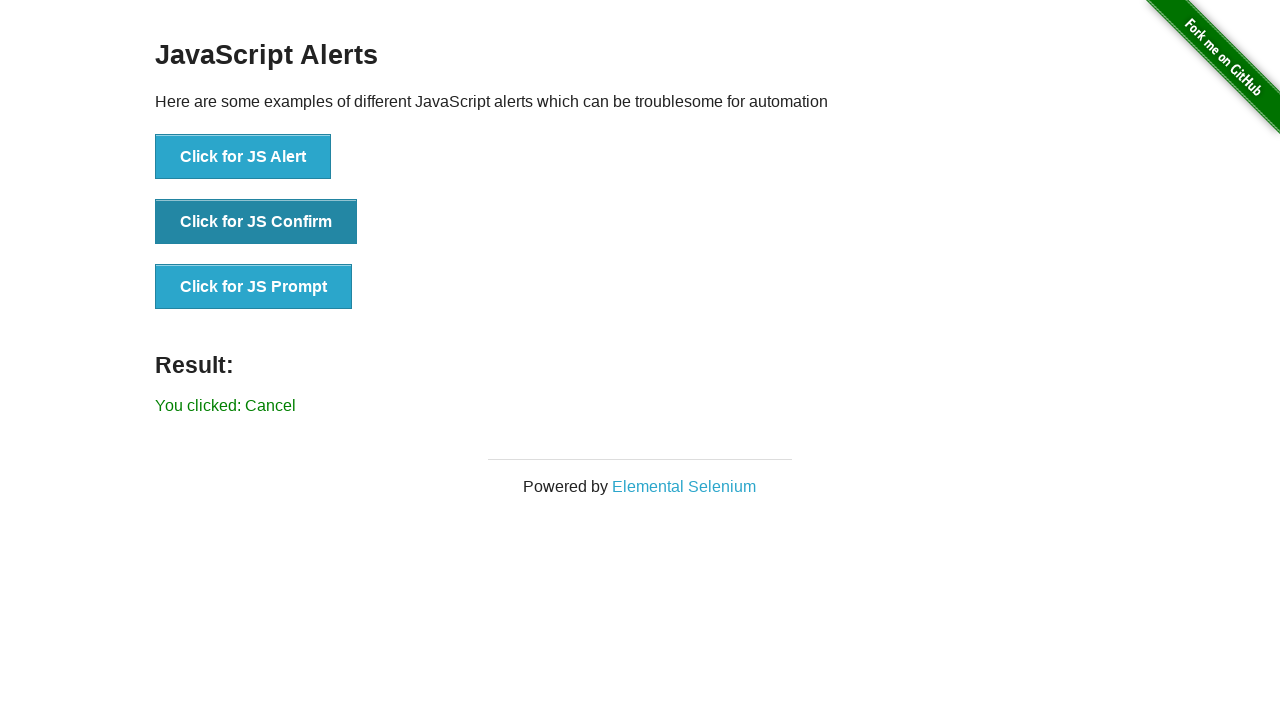

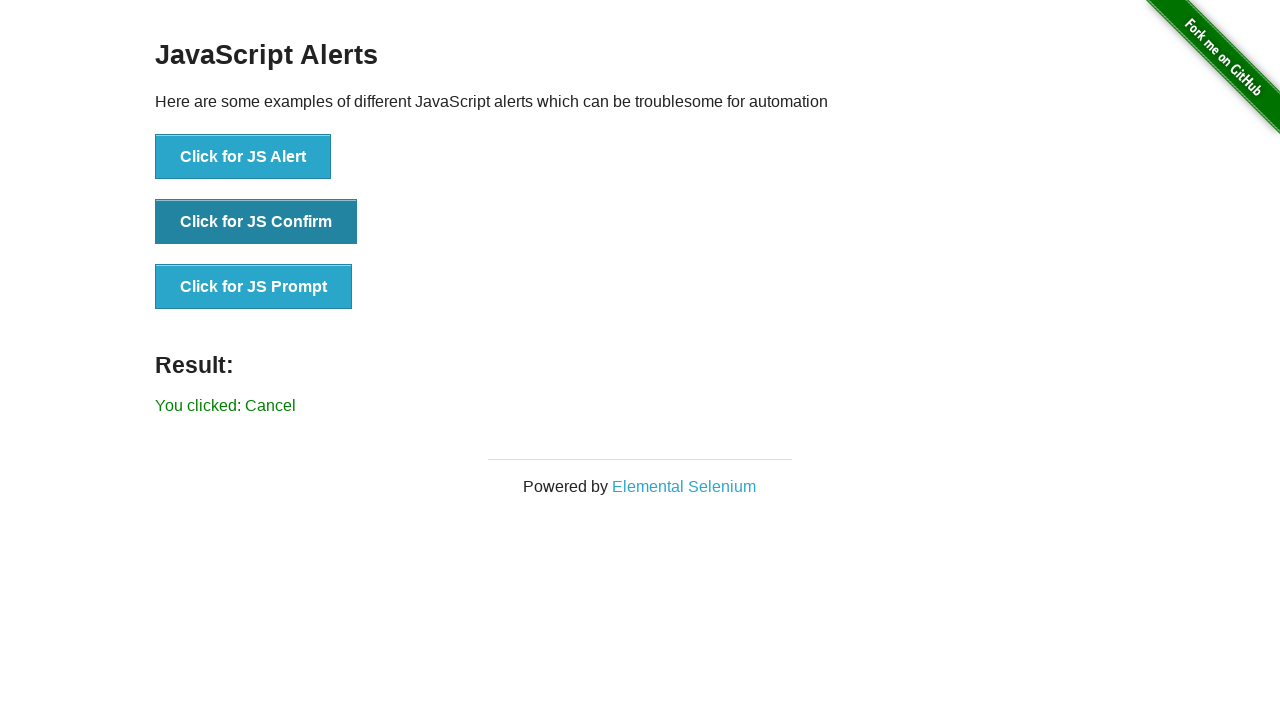